Navigates to a blog page and scrolls to verify button elements are displayed

Starting URL: http://omayo.blogspot.com/

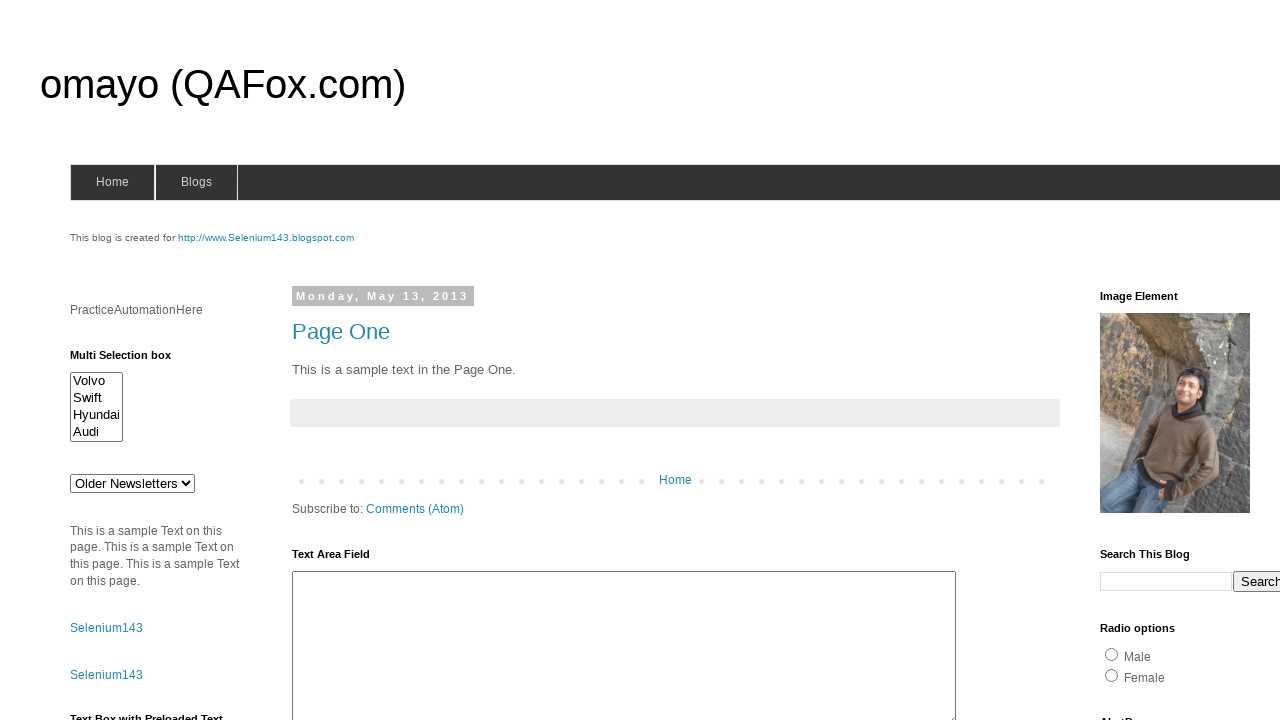

Navigated to blog page at http://omayo.blogspot.com/
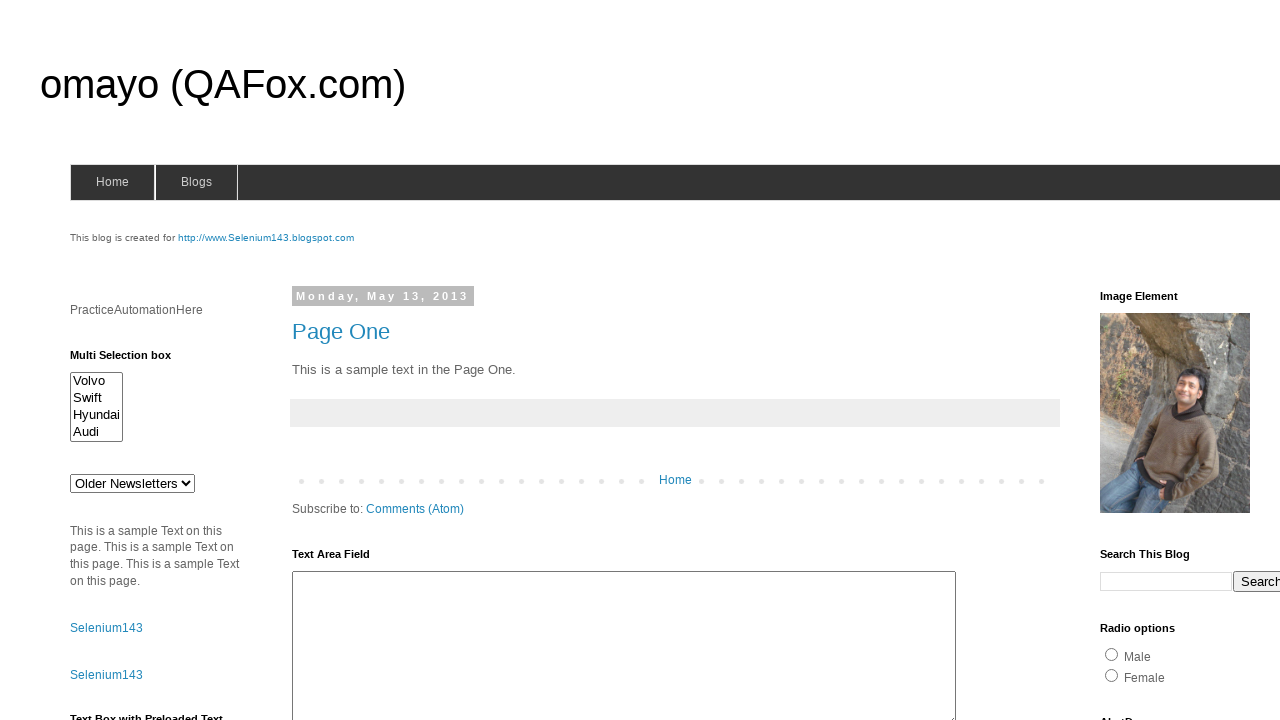

Scrolled to first button element (#but1)
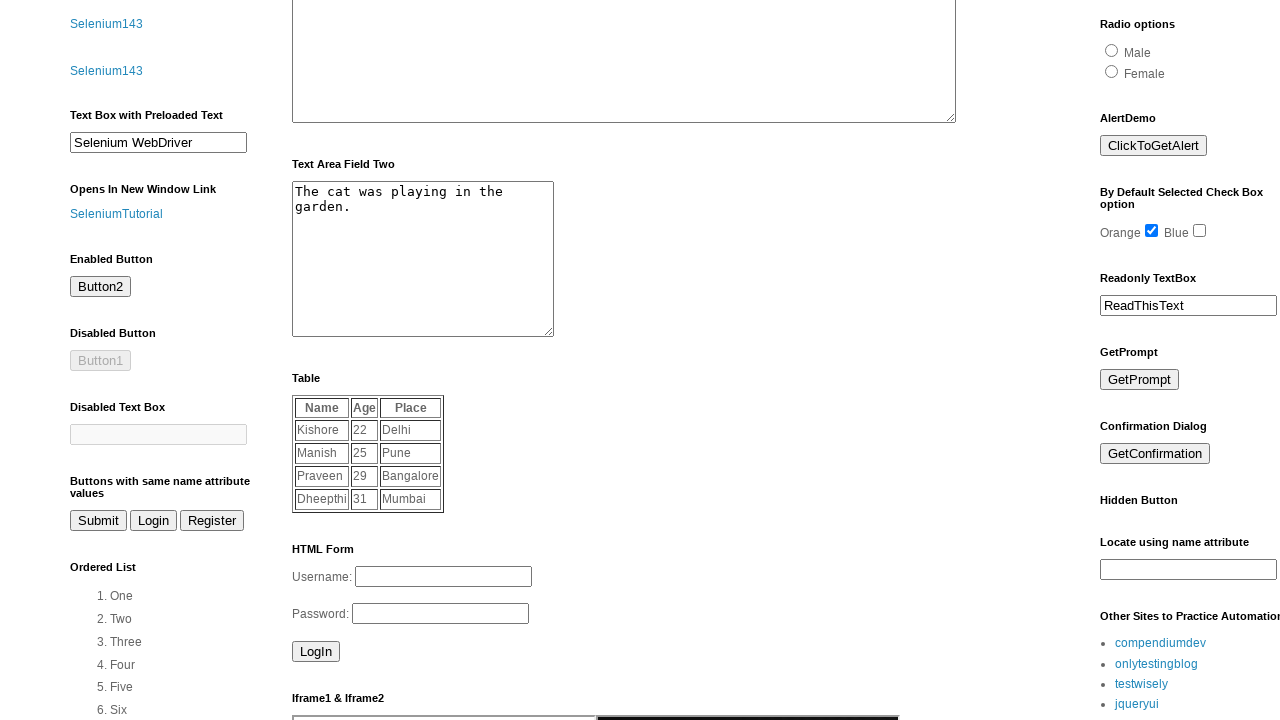

Verified first button element (#but1) is displayed
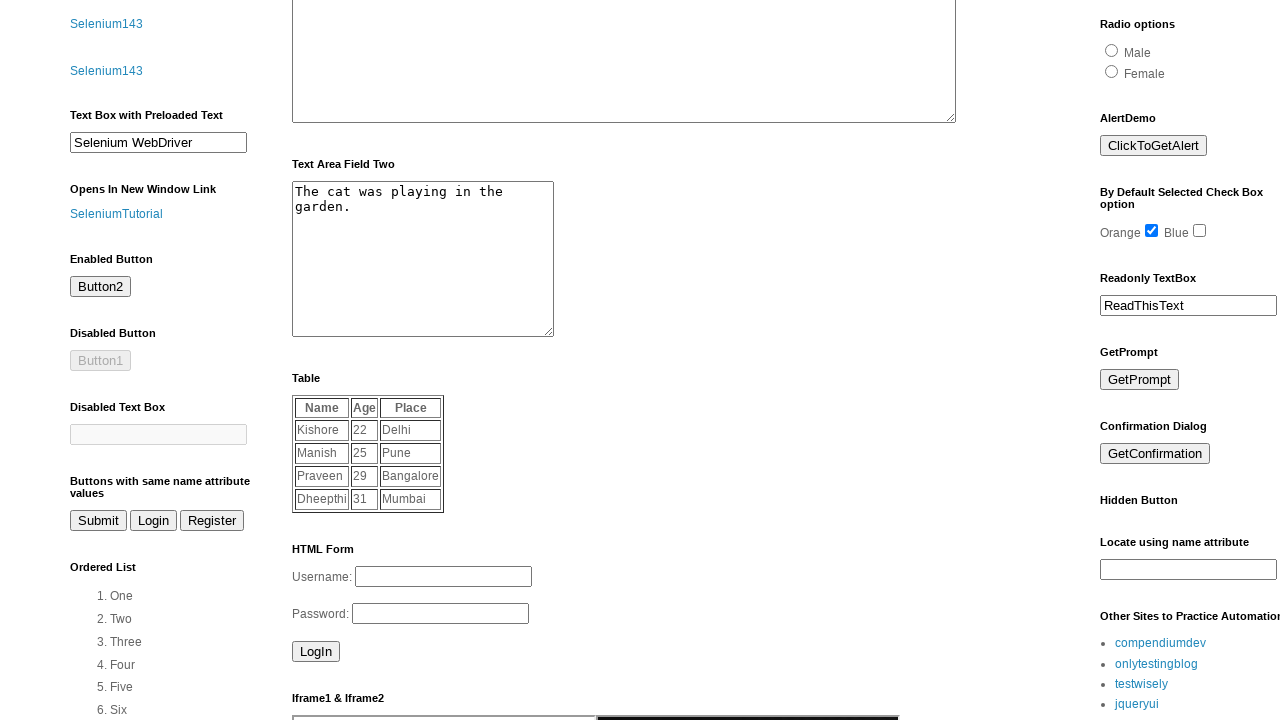

Verified second button element (#but2) is displayed
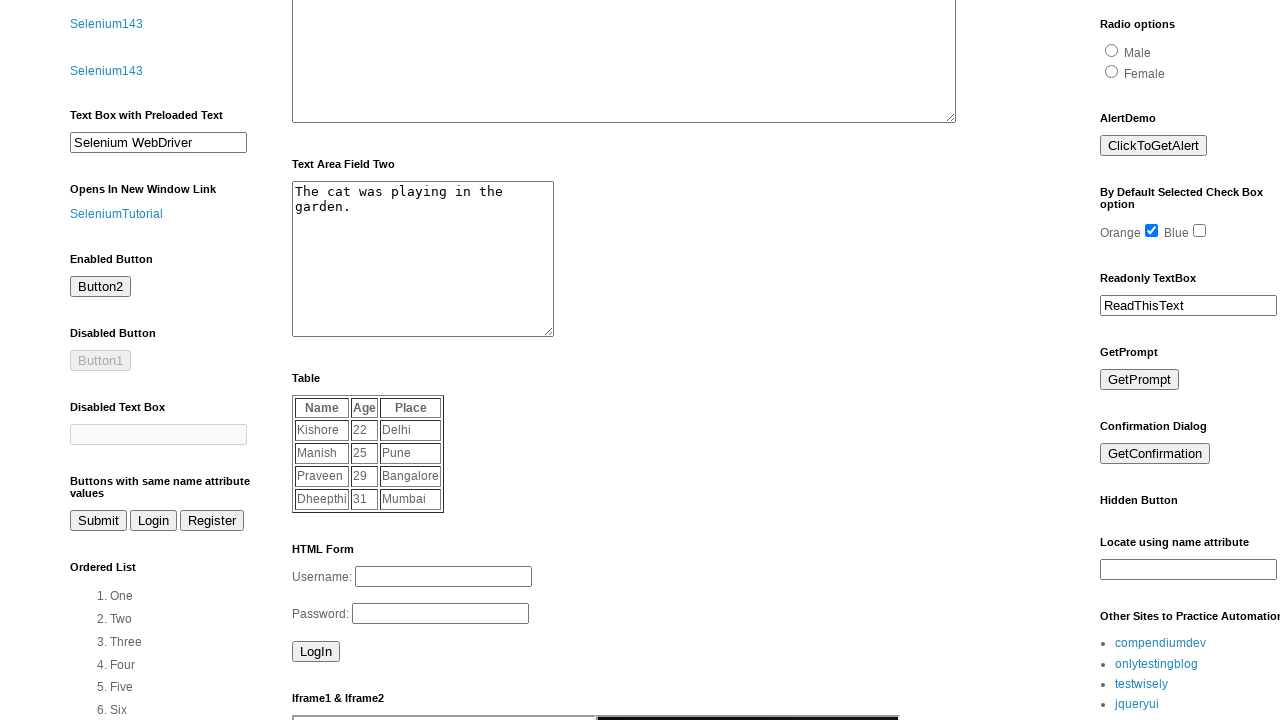

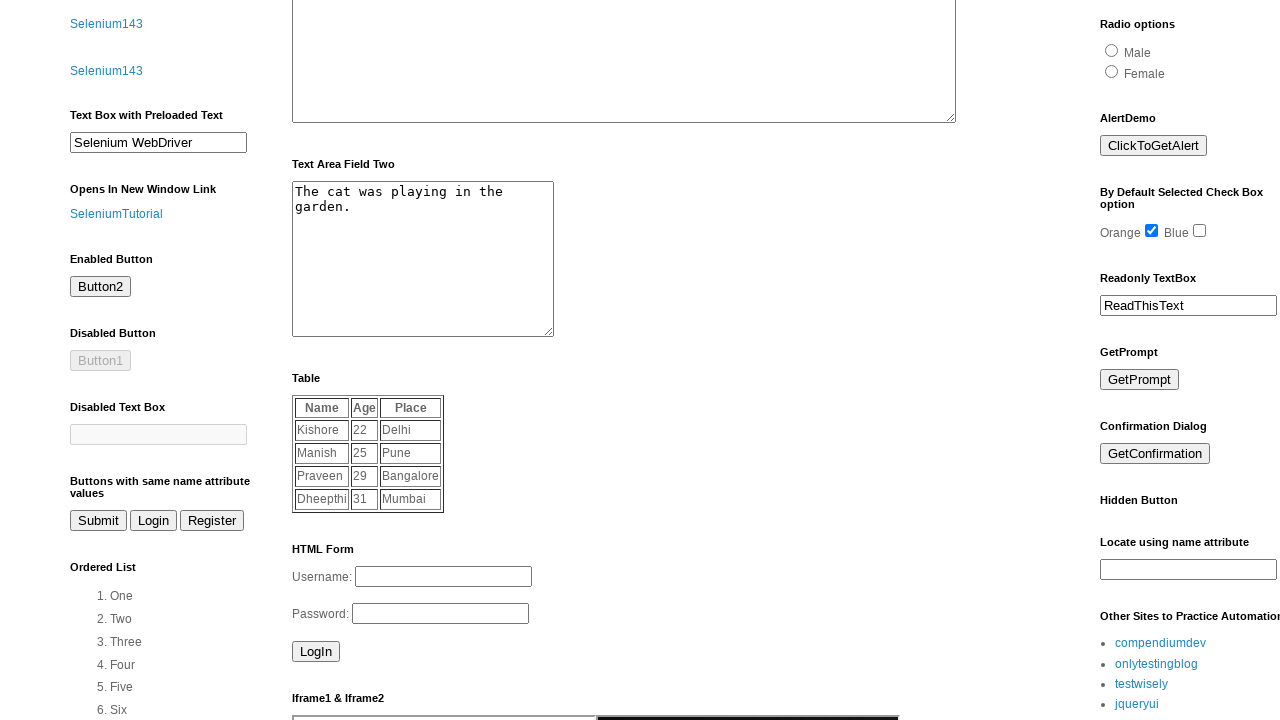